Tests dropdown selection and radio button interaction on a practice login page form

Starting URL: https://rahulshettyacademy.com/loginpagePractise/

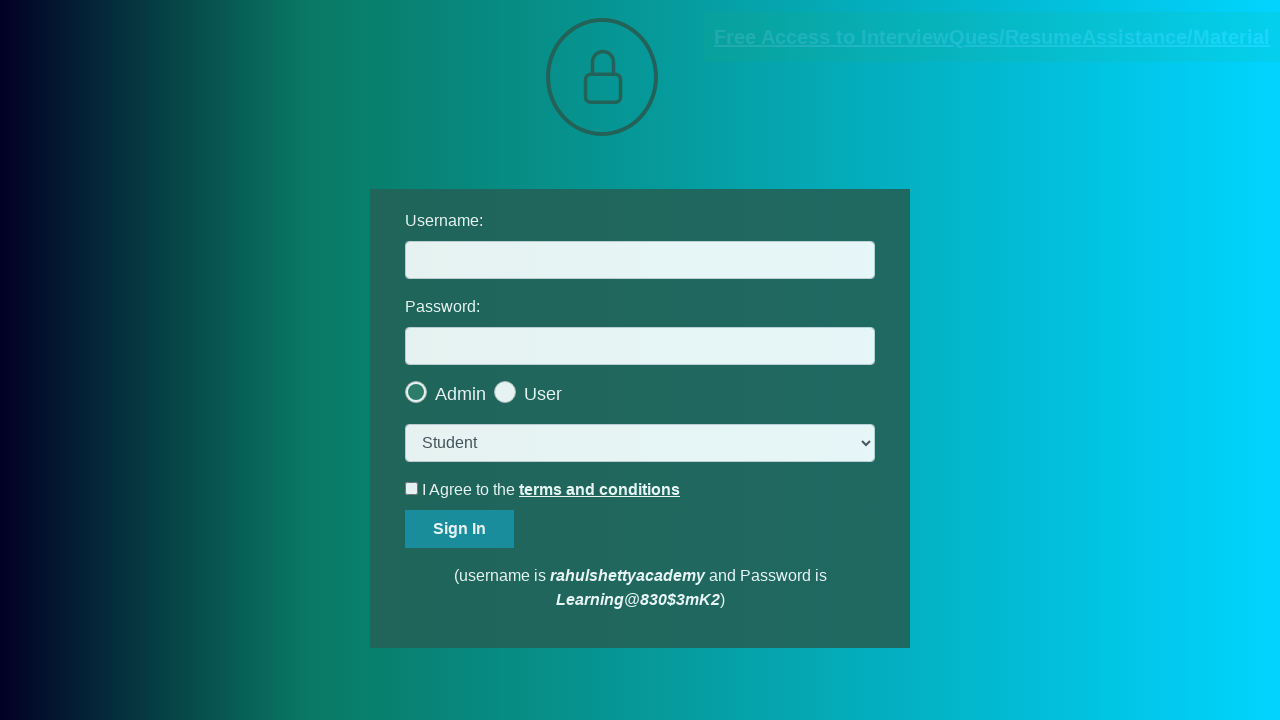

Selected 'teach' option from dropdown menu on select.form-control
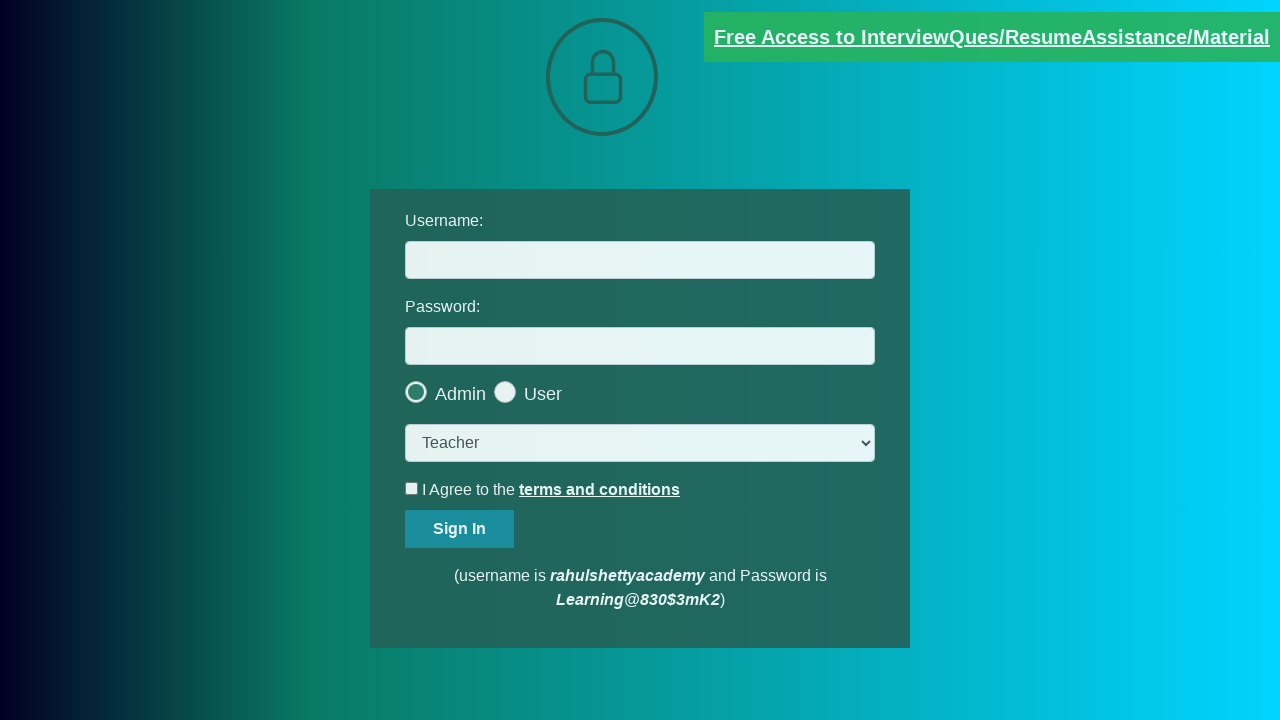

Clicked second radio button option at (505, 392) on span.checkmark >> nth=1
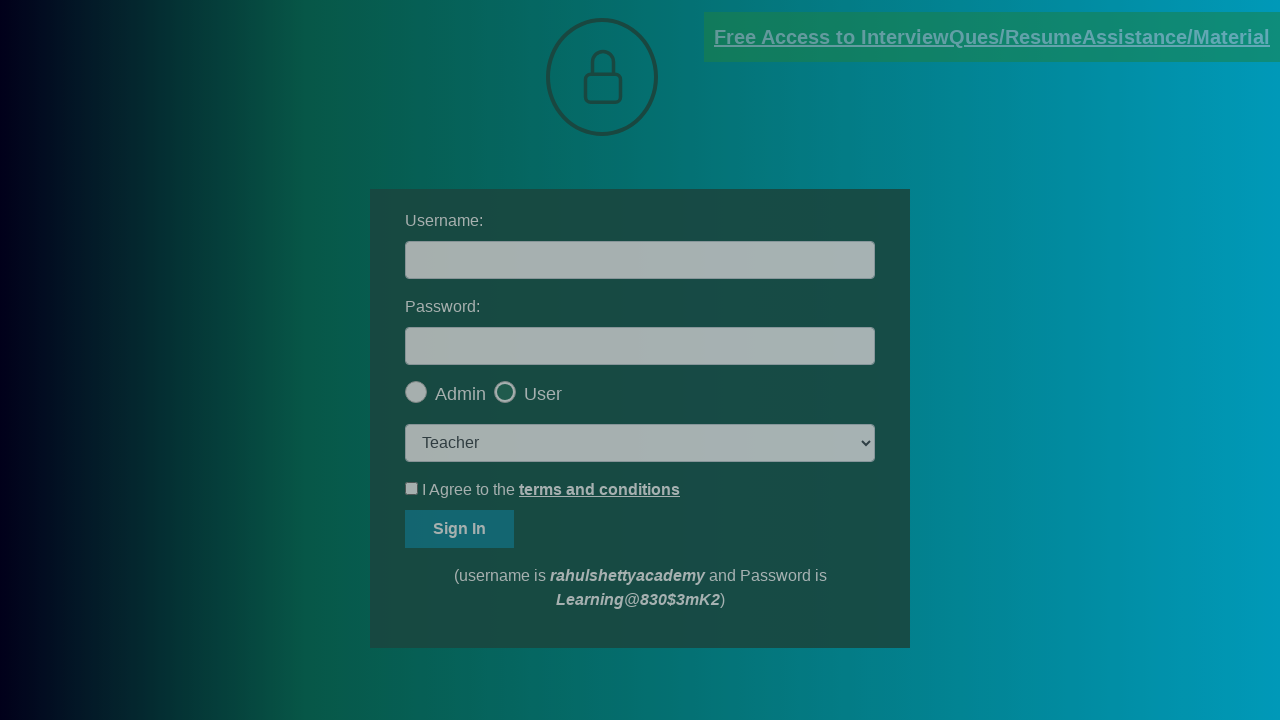

Clicked okay button to confirm selection at (698, 144) on #okayBtn
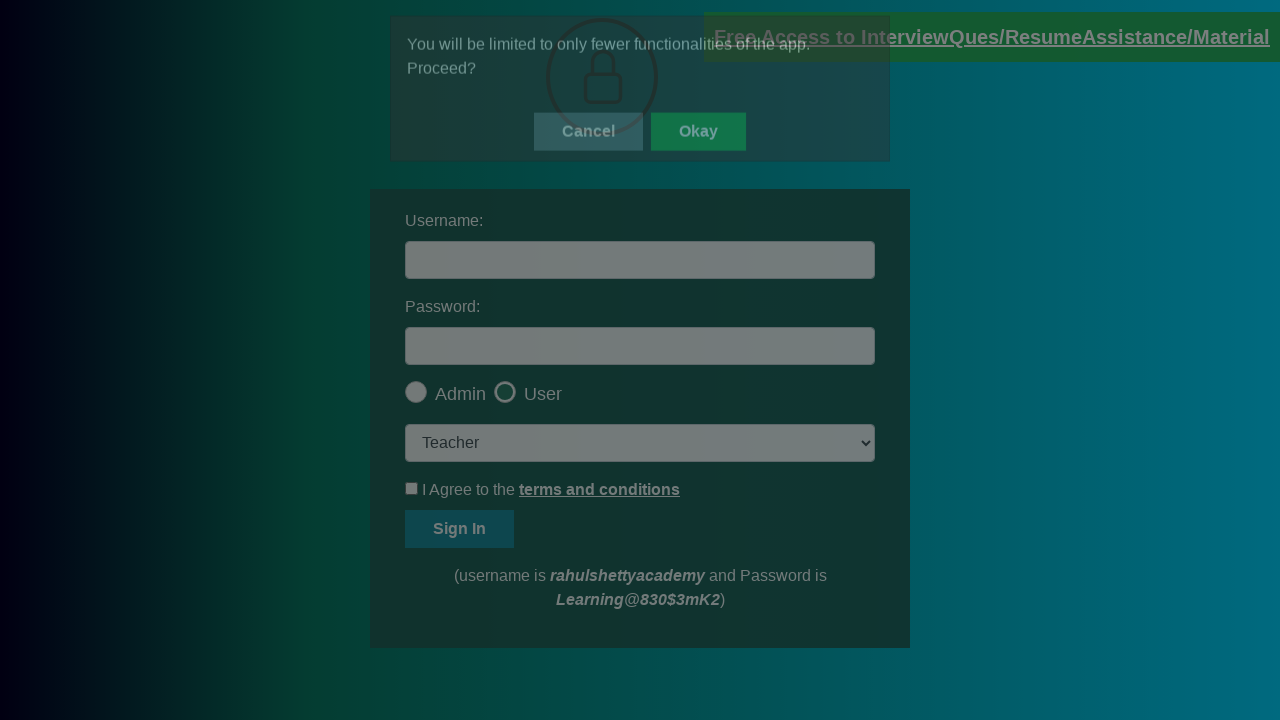

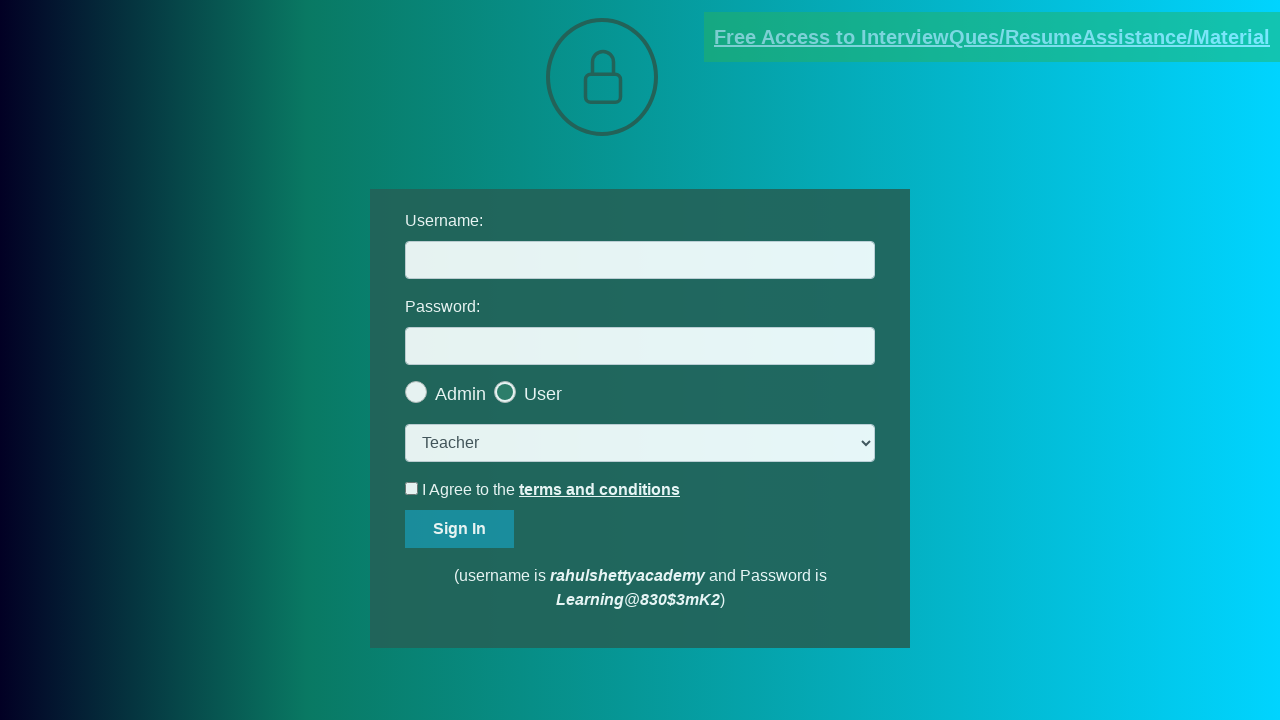